Tests sorting the Due column in descending order by clicking the column header twice and verifying the values are sorted in reverse order

Starting URL: http://the-internet.herokuapp.com/tables

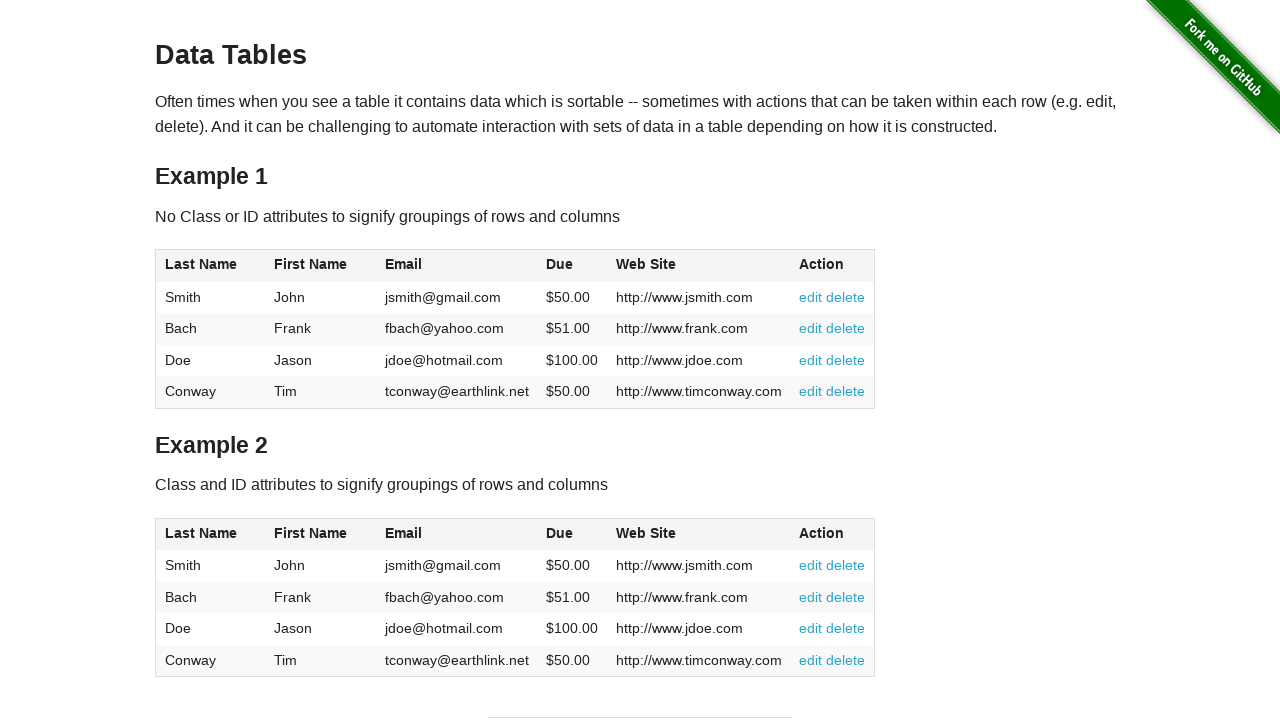

Clicked Due column header first time at (572, 266) on #table1 thead tr th:nth-of-type(4)
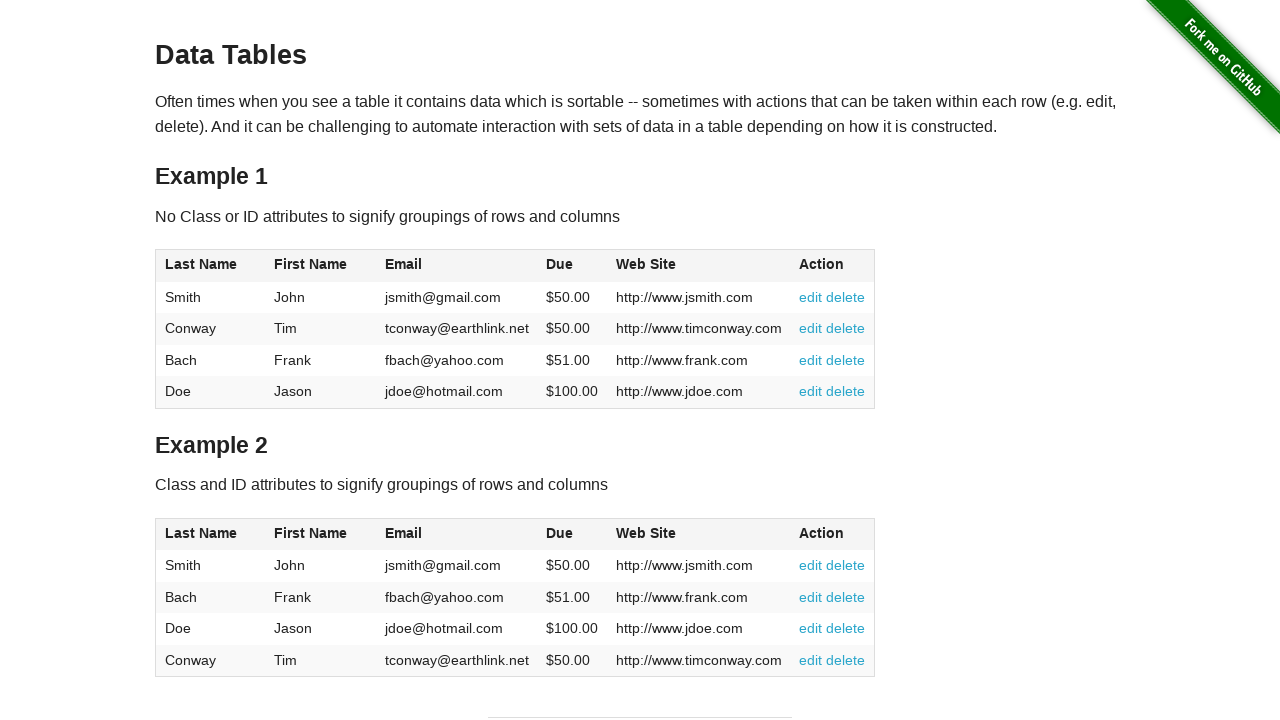

Clicked Due column header second time to sort in descending order at (572, 266) on #table1 thead tr th:nth-of-type(4)
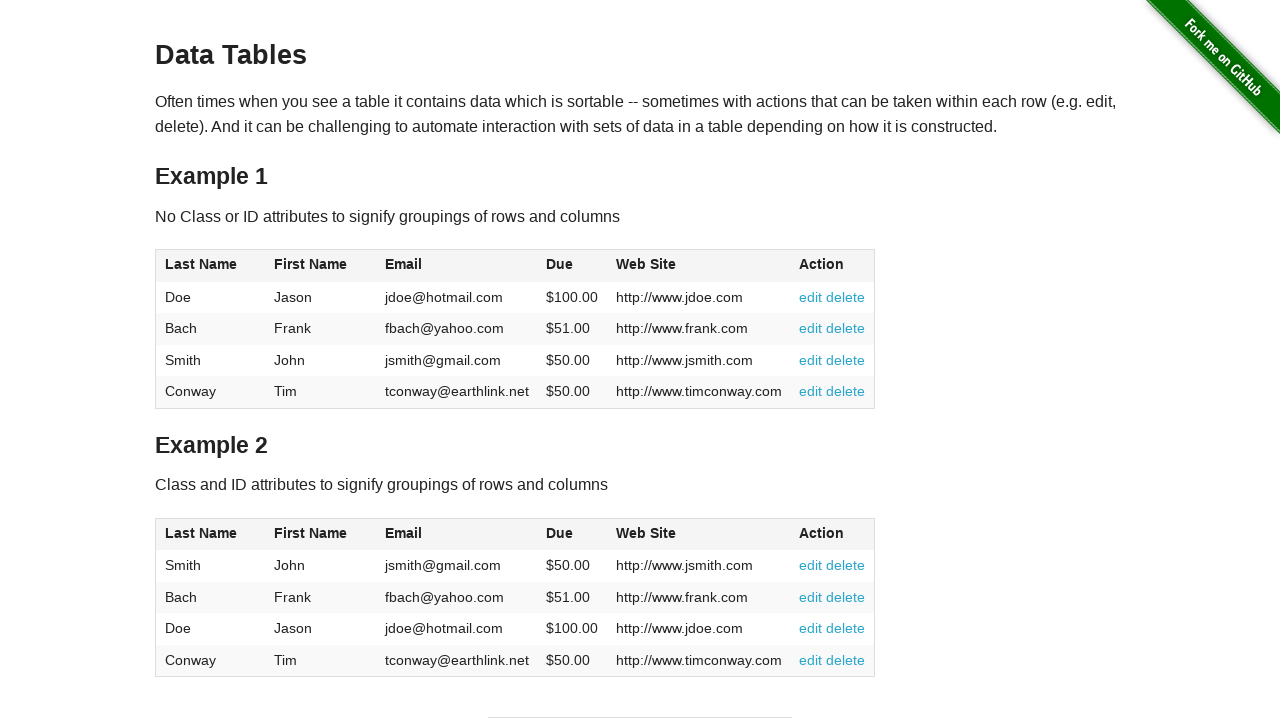

Due column data is ready
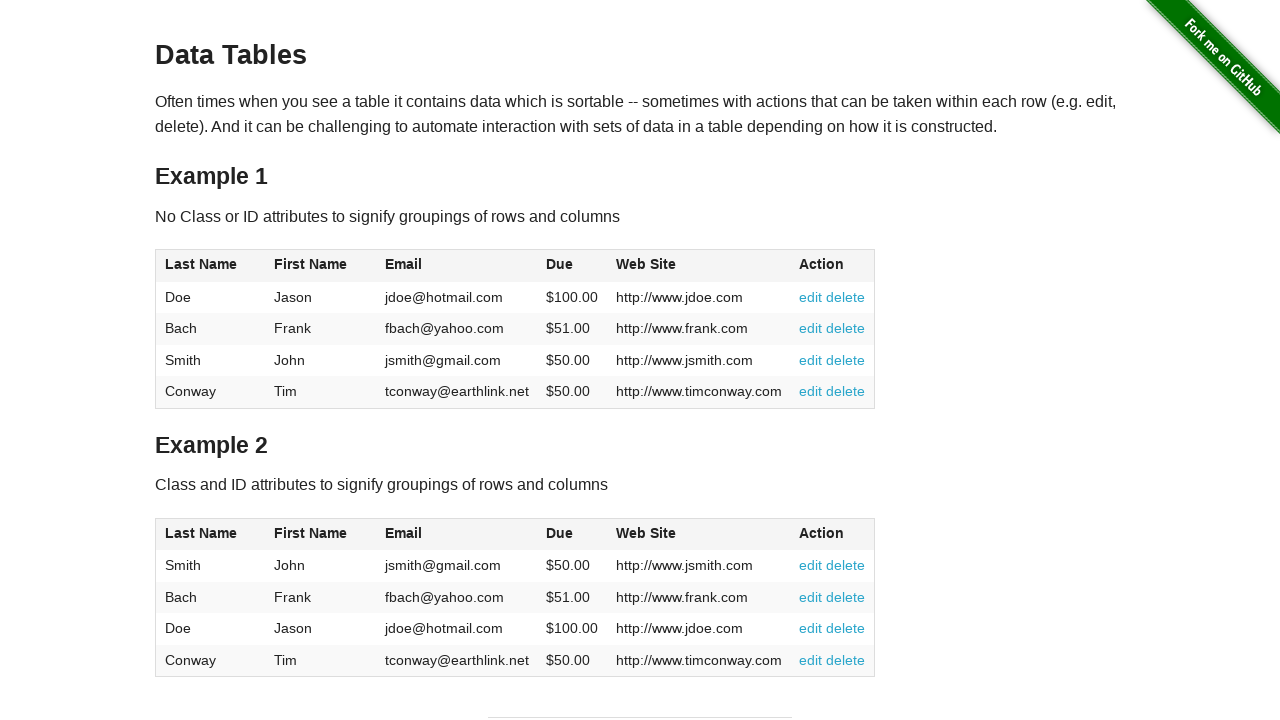

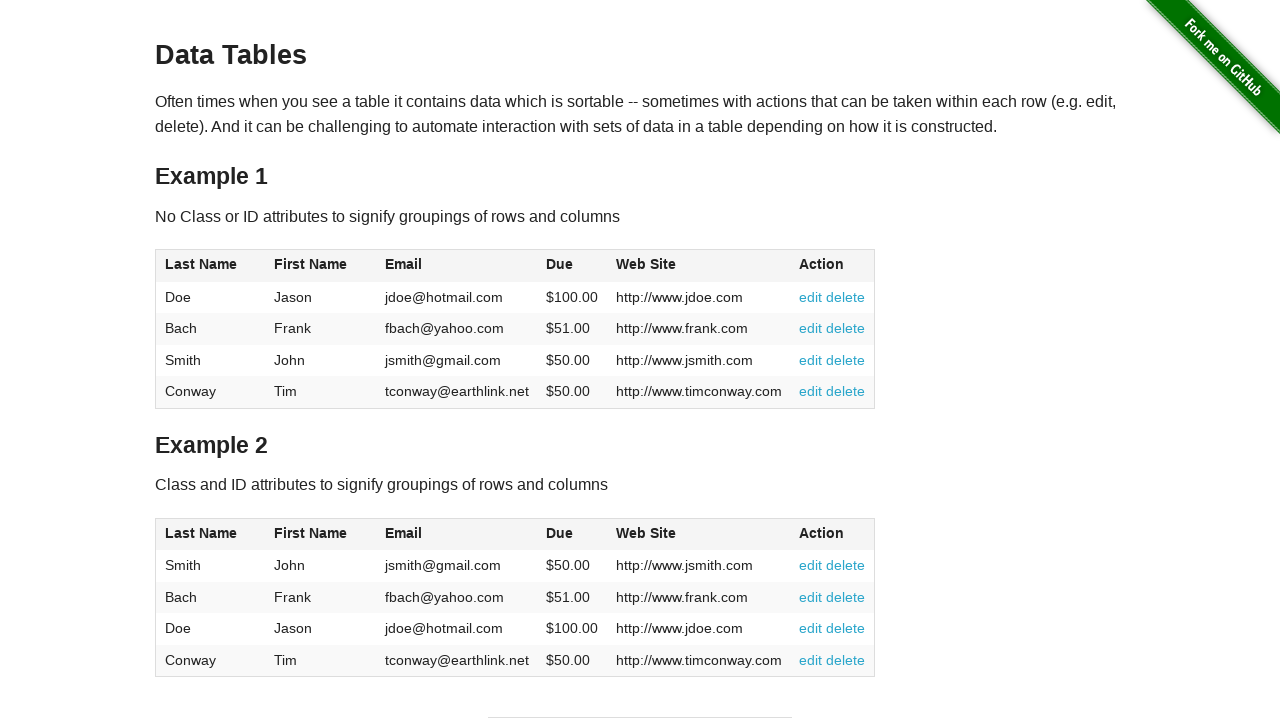